Tests opening a new browser window, navigating to a different URL in the new window, and verifying that two window handles exist.

Starting URL: https://the-internet.herokuapp.com/windows

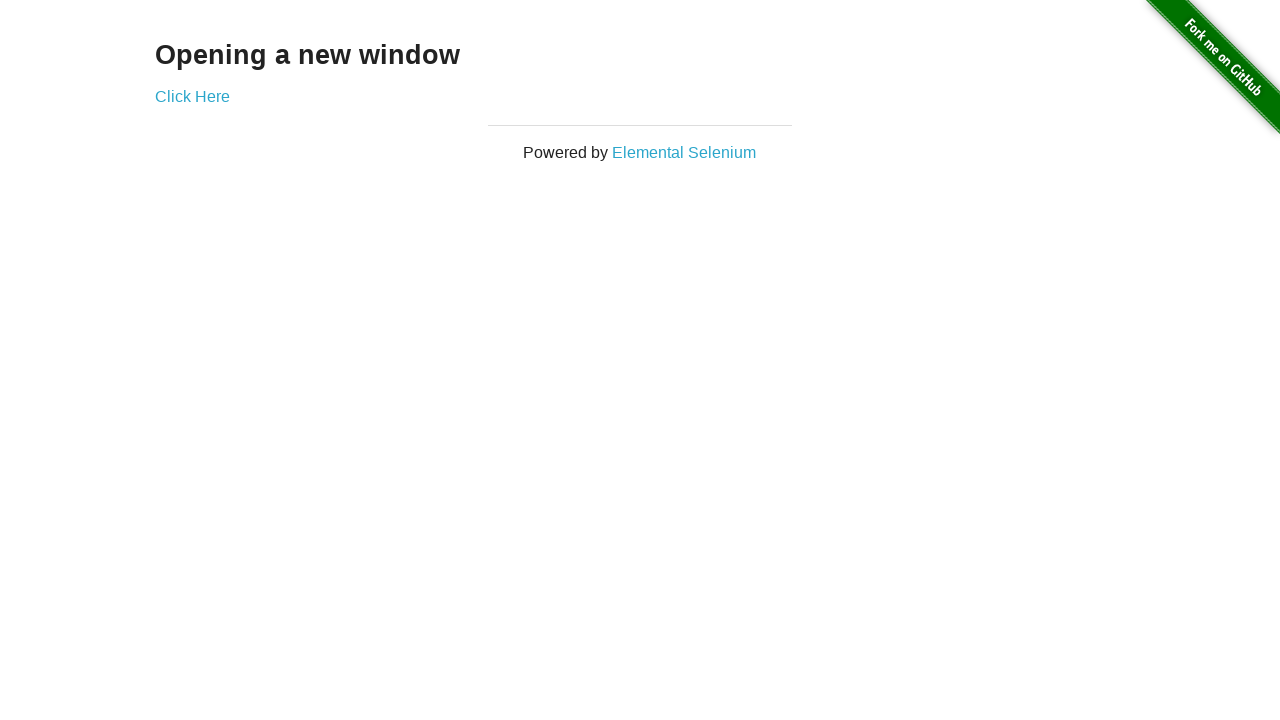

Opened a new browser window
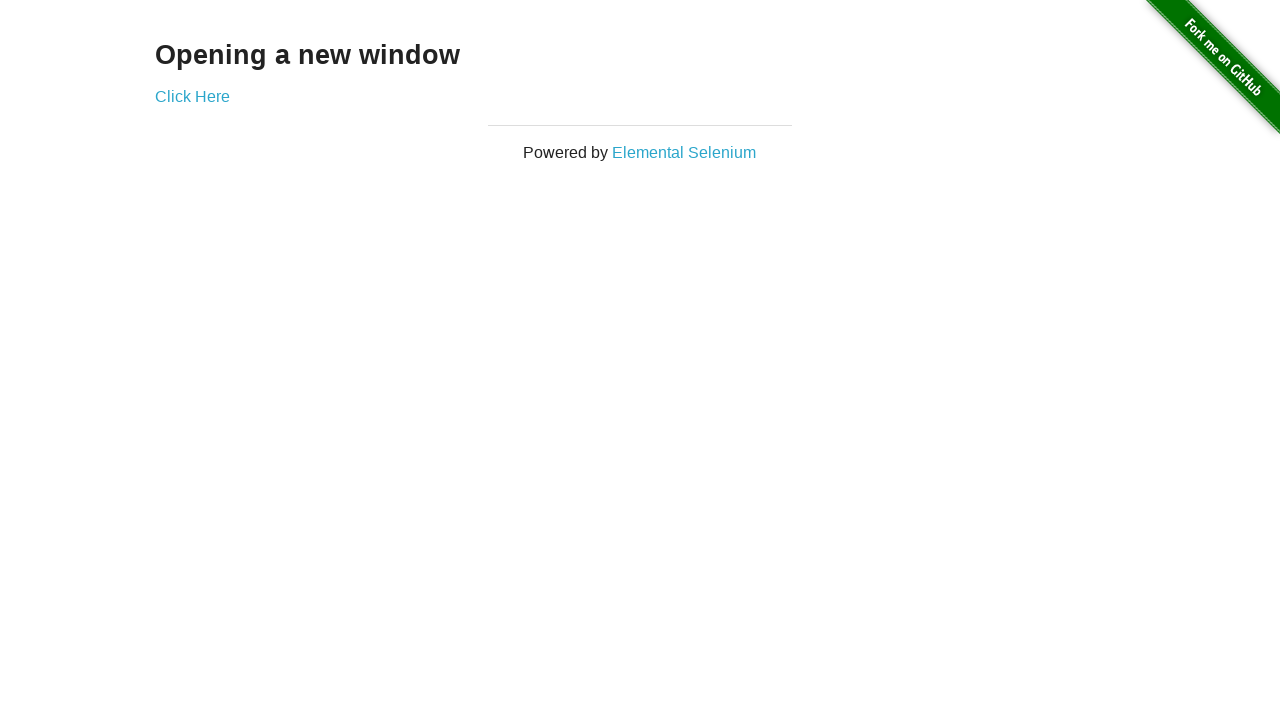

Navigated to typos page in new window
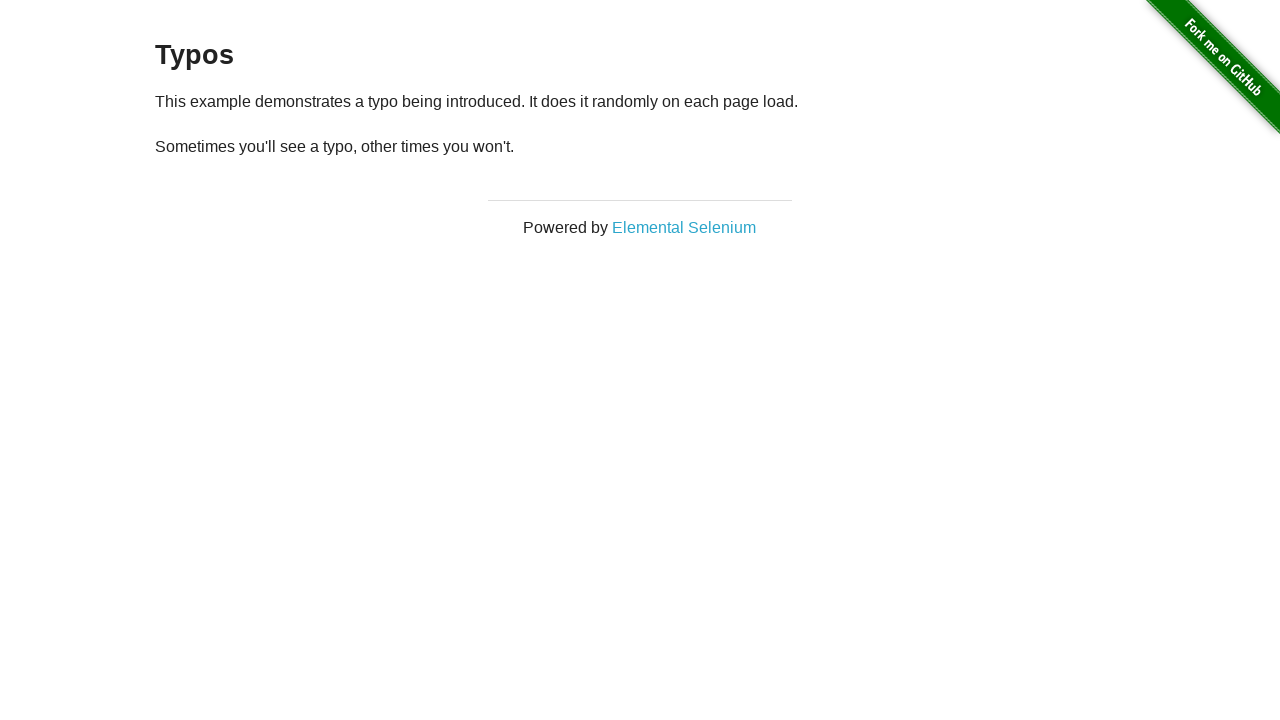

Verified that 2 browser windows are open
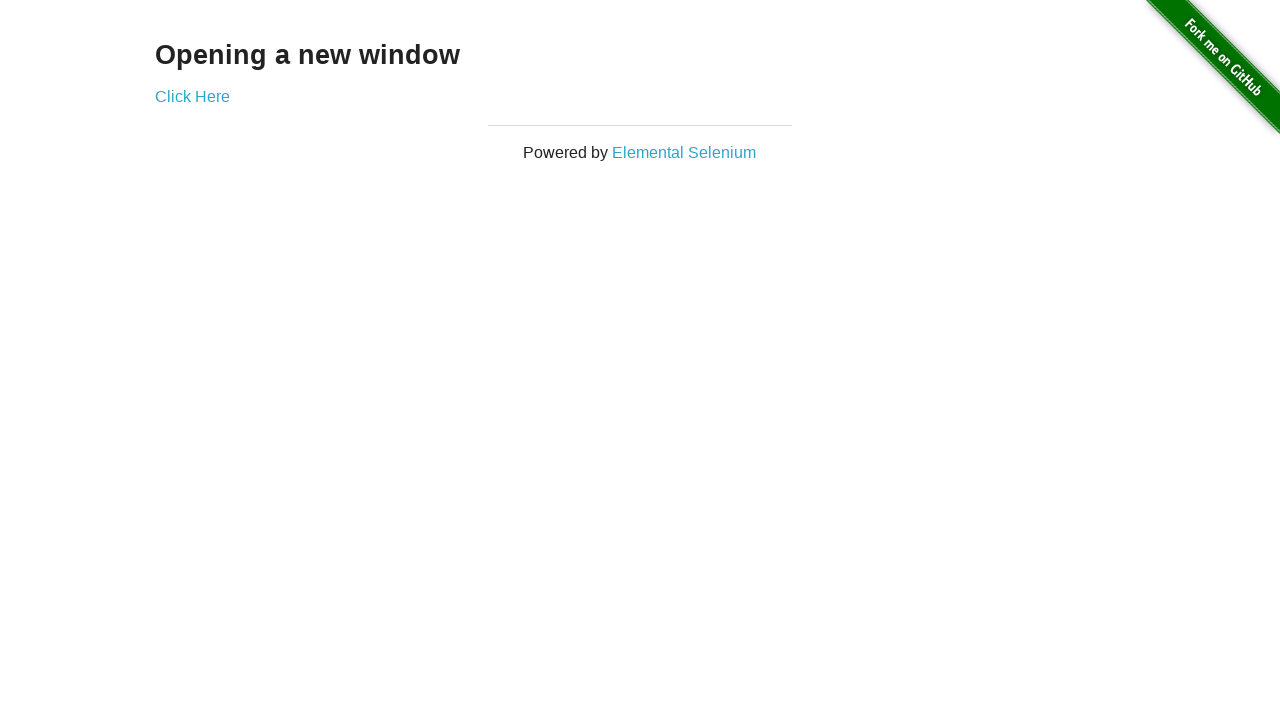

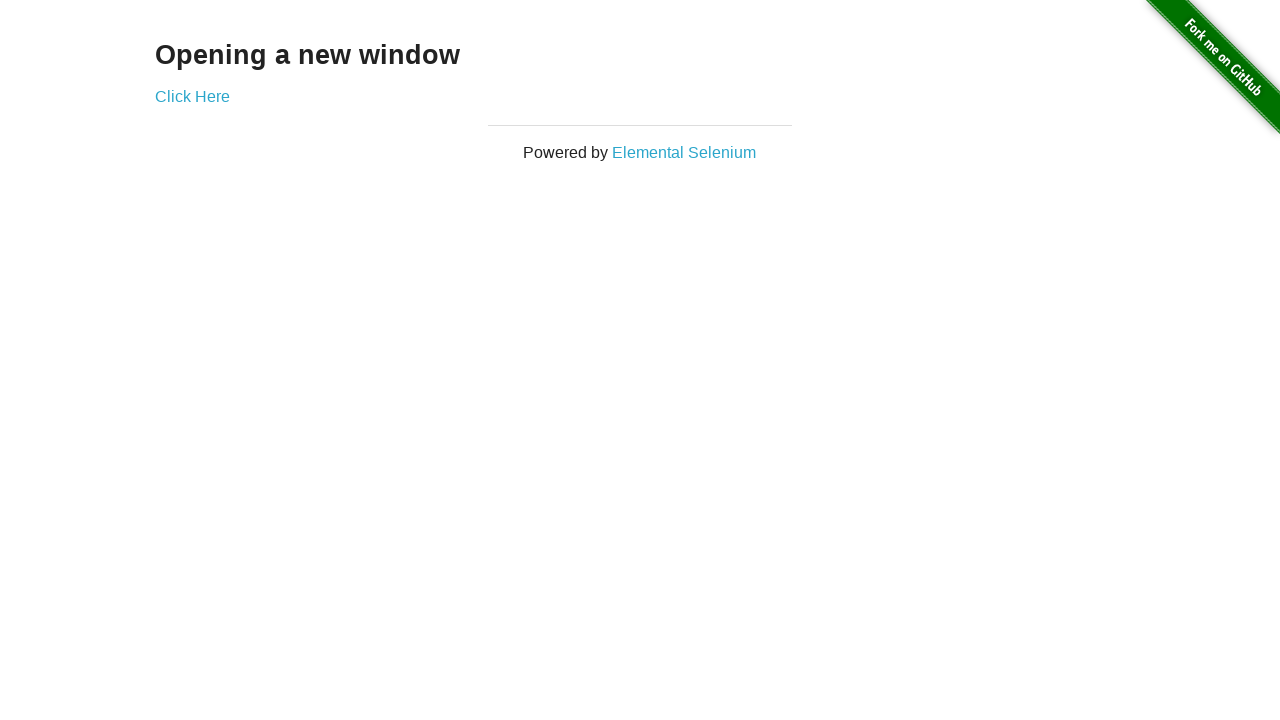